Navigates to the Tiki.vn e-commerce homepage and verifies the page loads

Starting URL: https://tiki.vn/

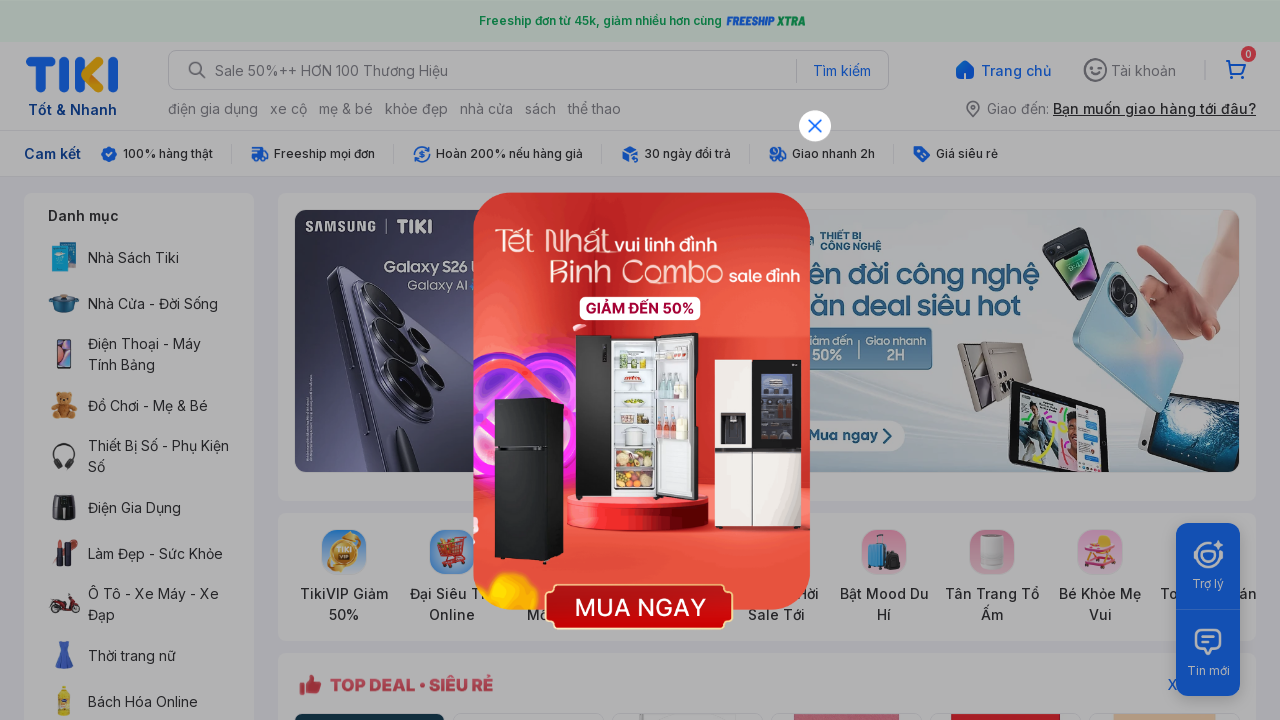

Navigated to Tiki.vn homepage
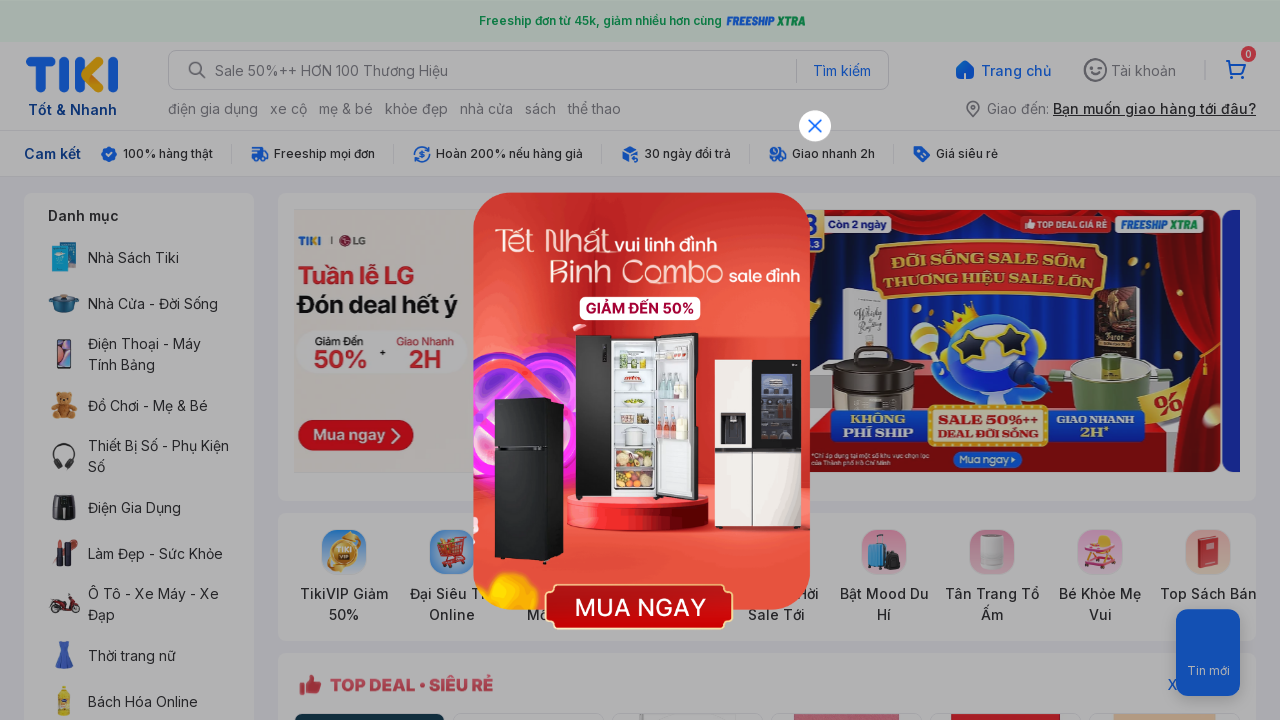

Page DOM content loaded
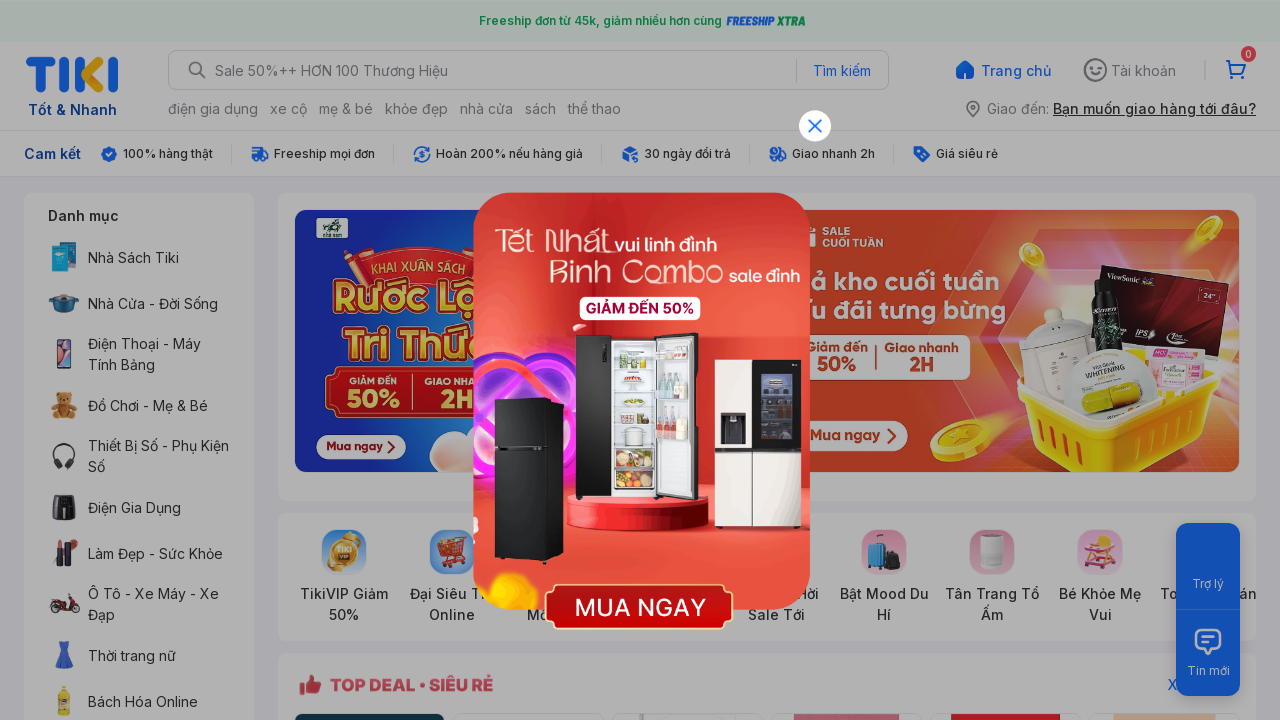

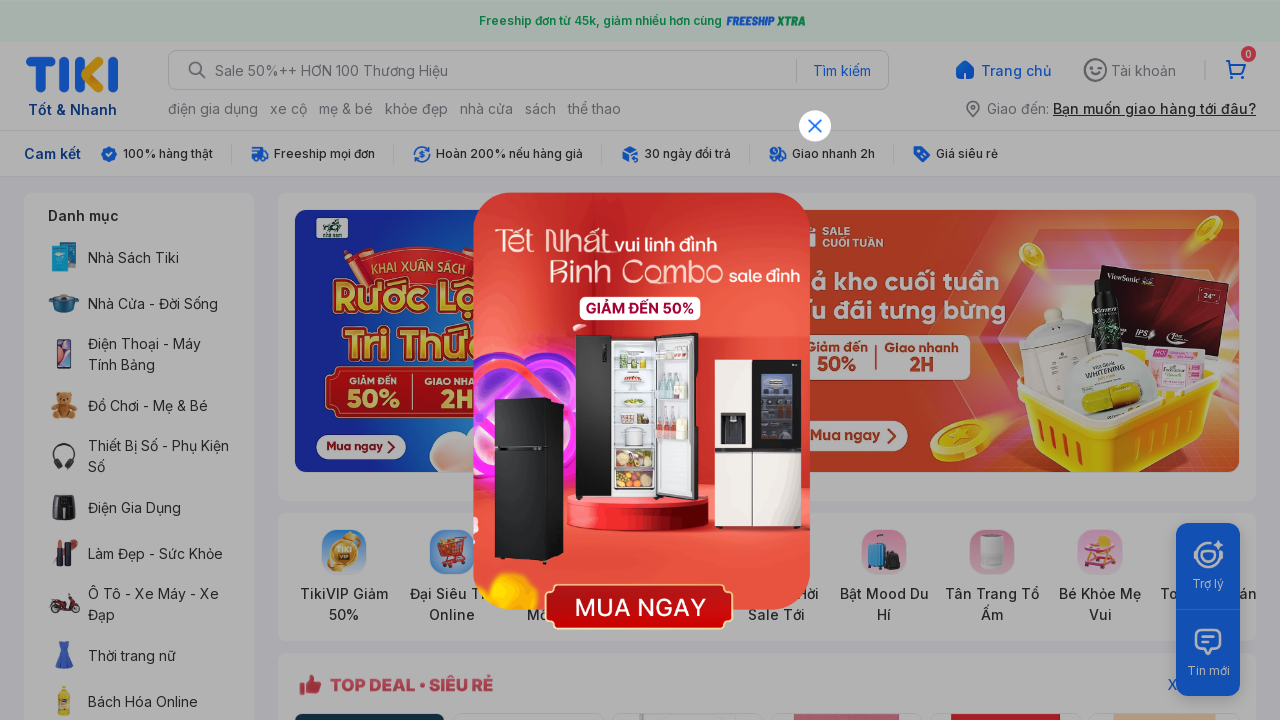